Tests page scrolling functionality by scrolling the main page and a fixed-header table element, then validates that the sum of values in a web table matches the displayed total amount.

Starting URL: https://rahulshettyacademy.com/AutomationPractice/

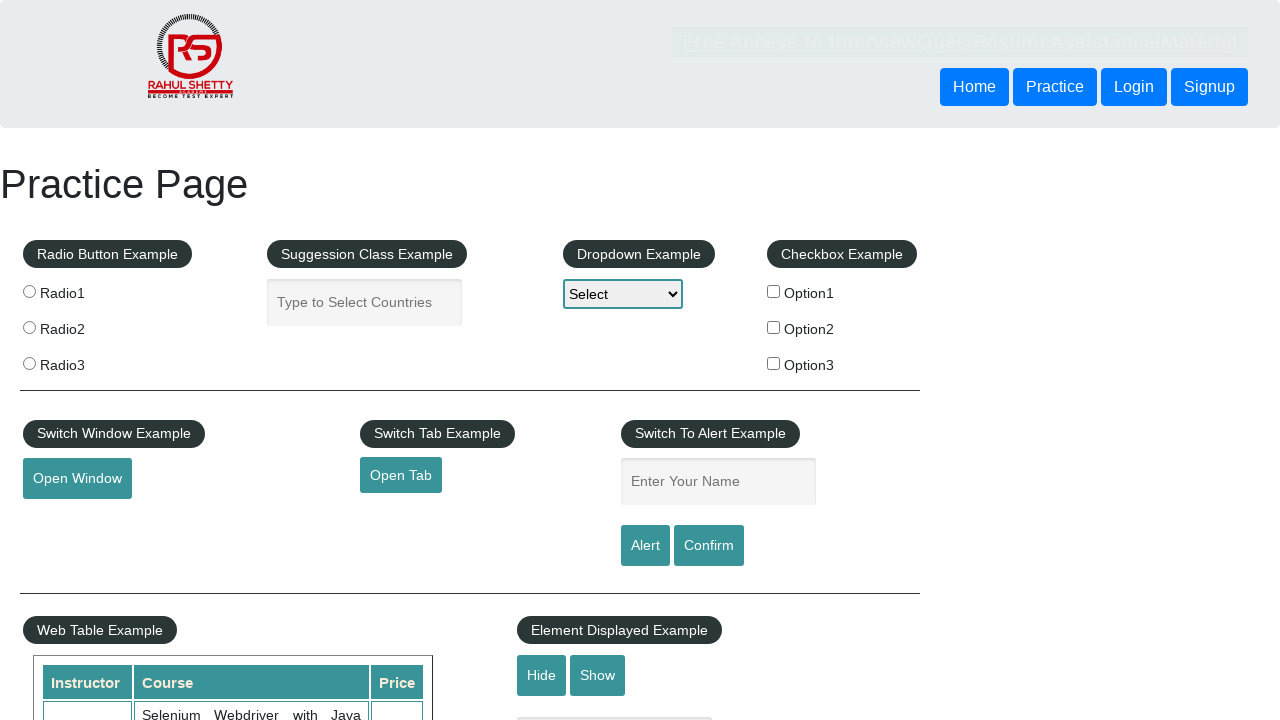

Scrolled main page down by 500 pixels
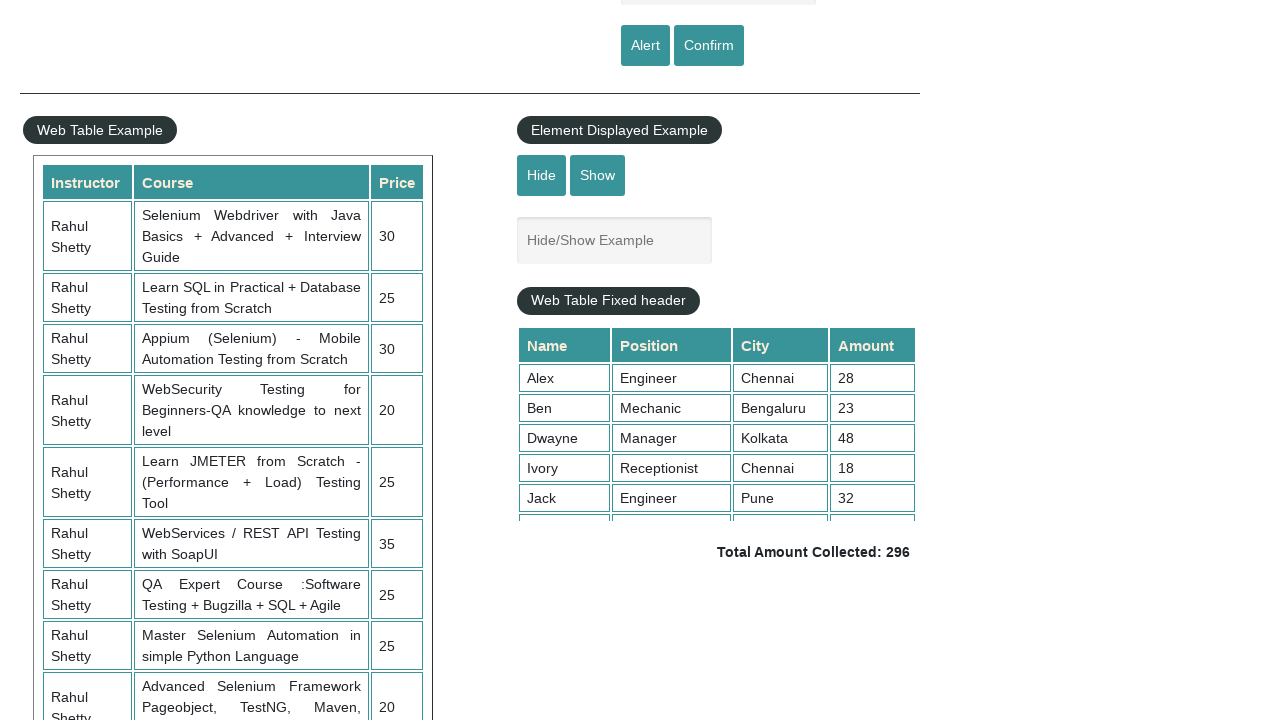

Waited 1000ms for page scroll to complete
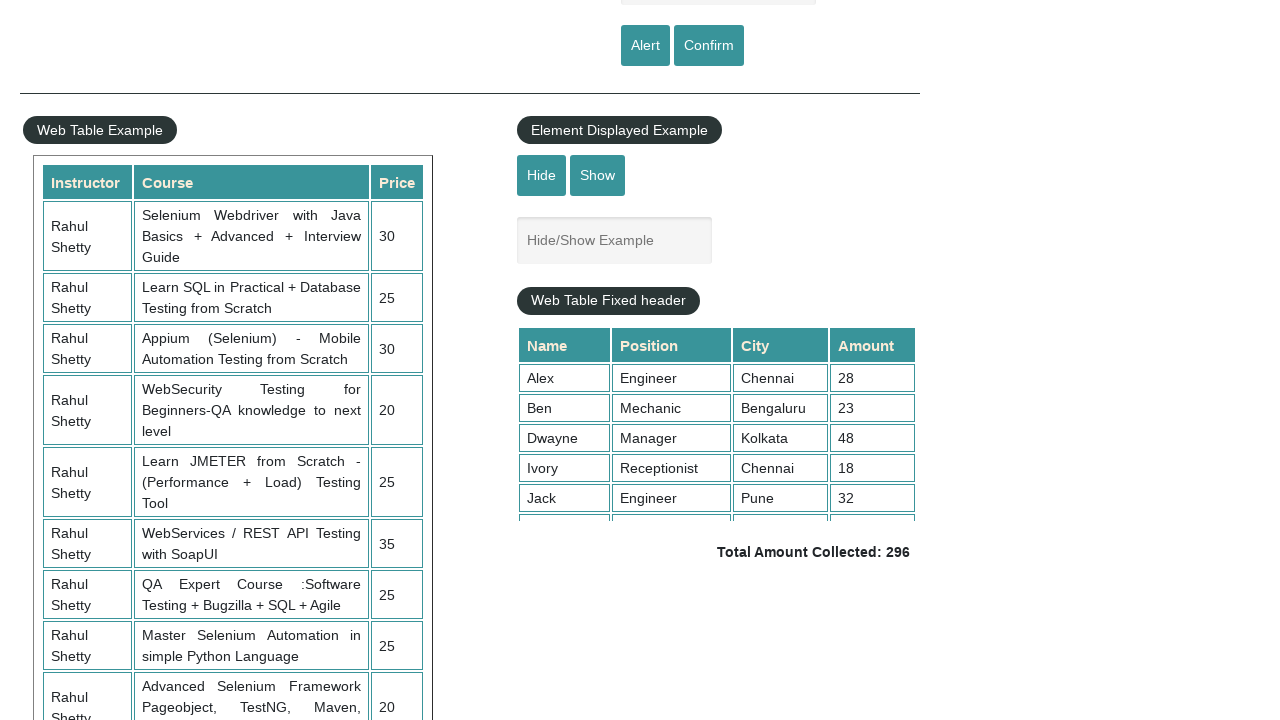

Scrolled fixed-header table element down by 1000 pixels
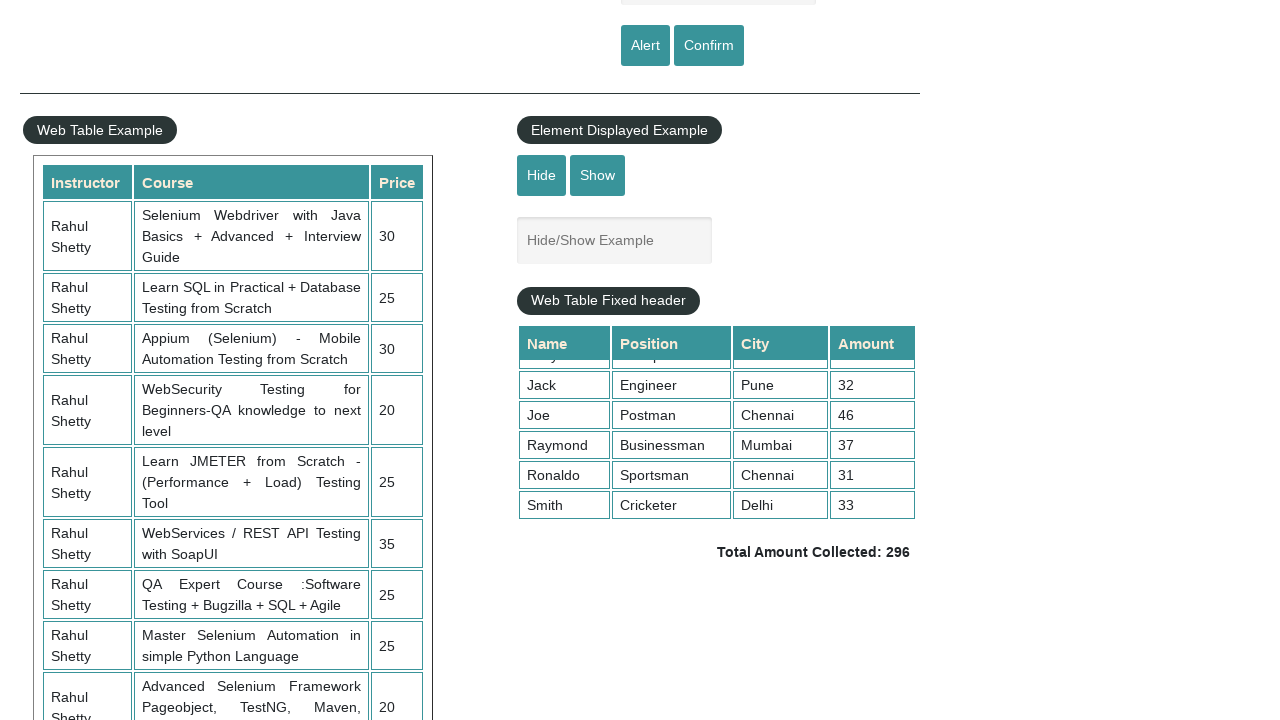

Waited 500ms for table scroll to complete
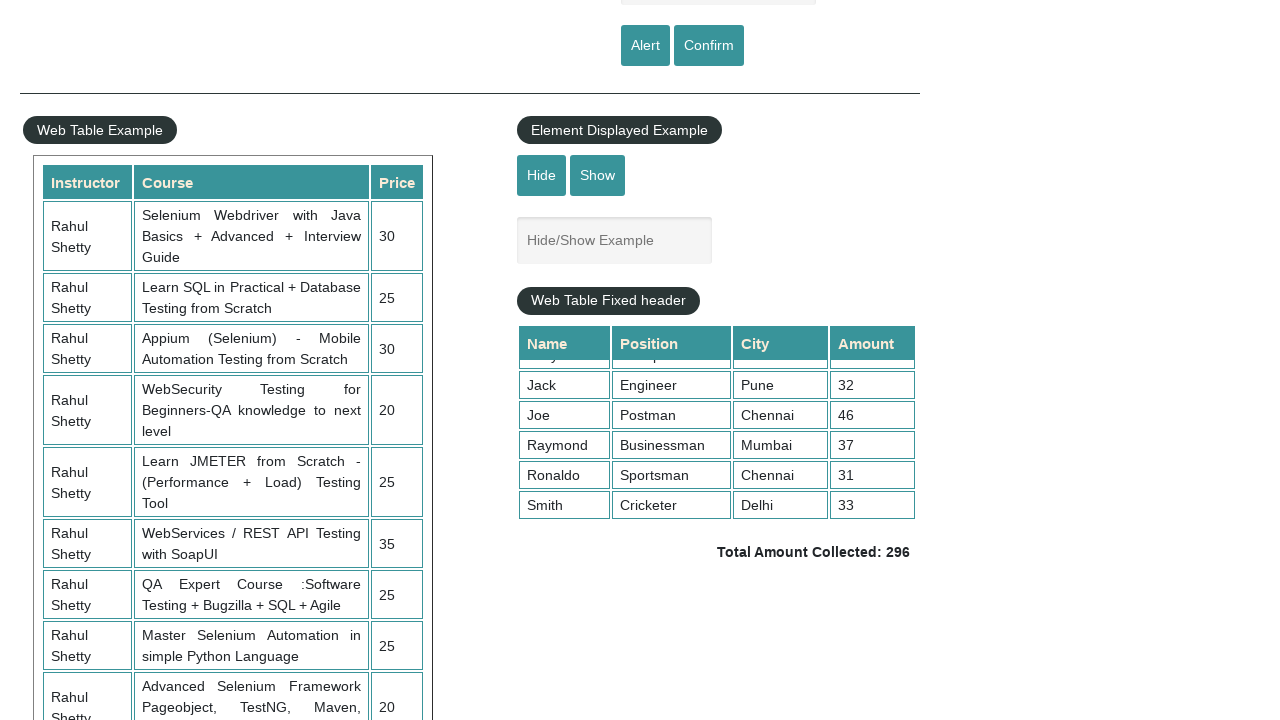

Retrieved all values from the 4th column of the table
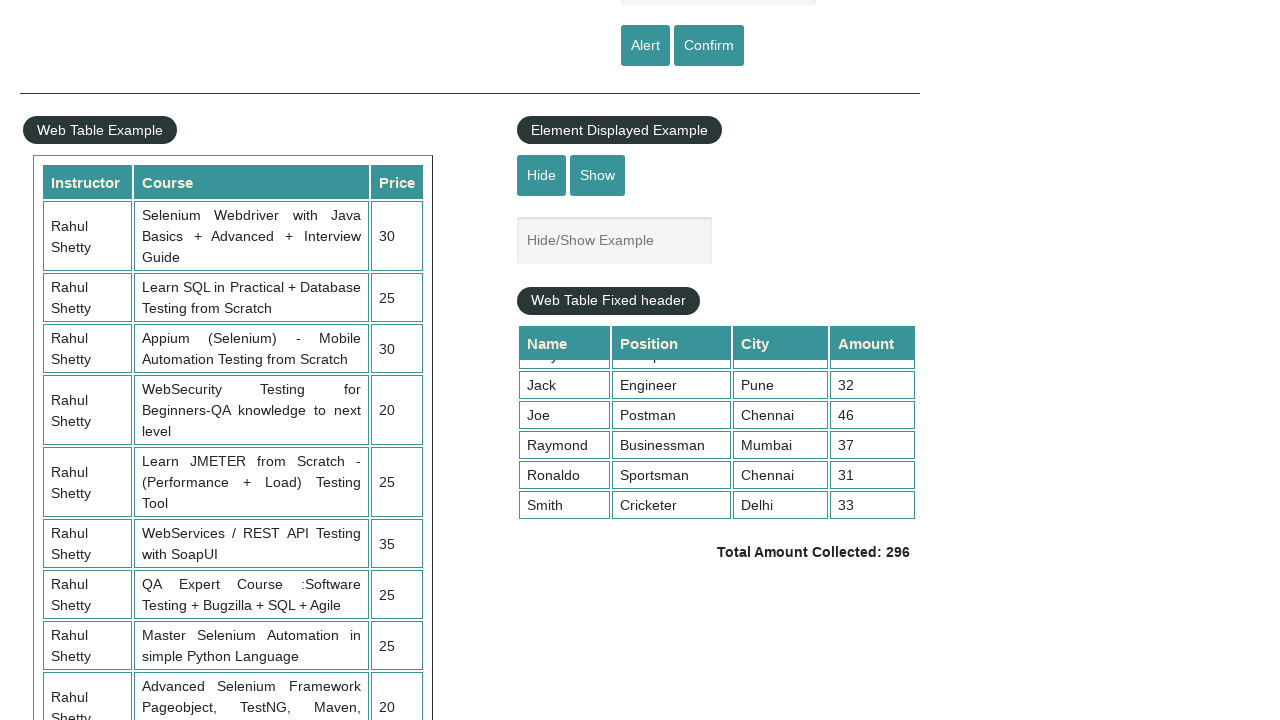

Calculated sum of all table values: 296
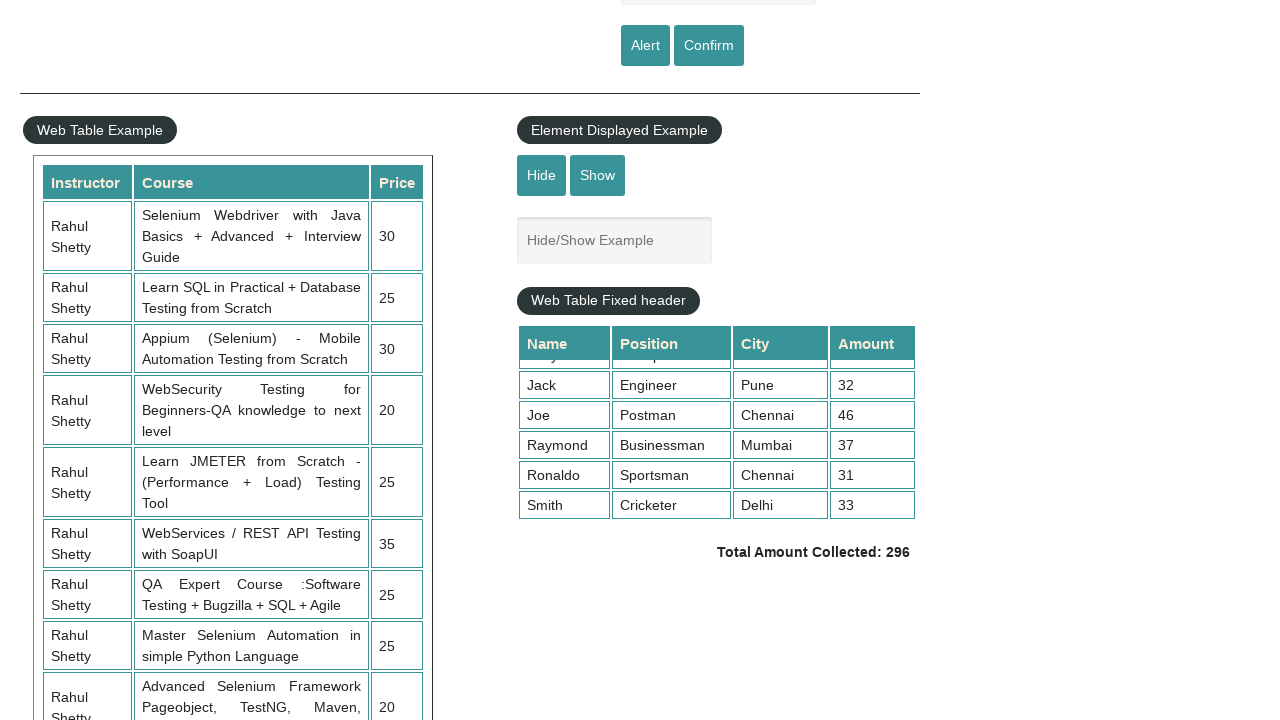

Retrieved displayed total amount text
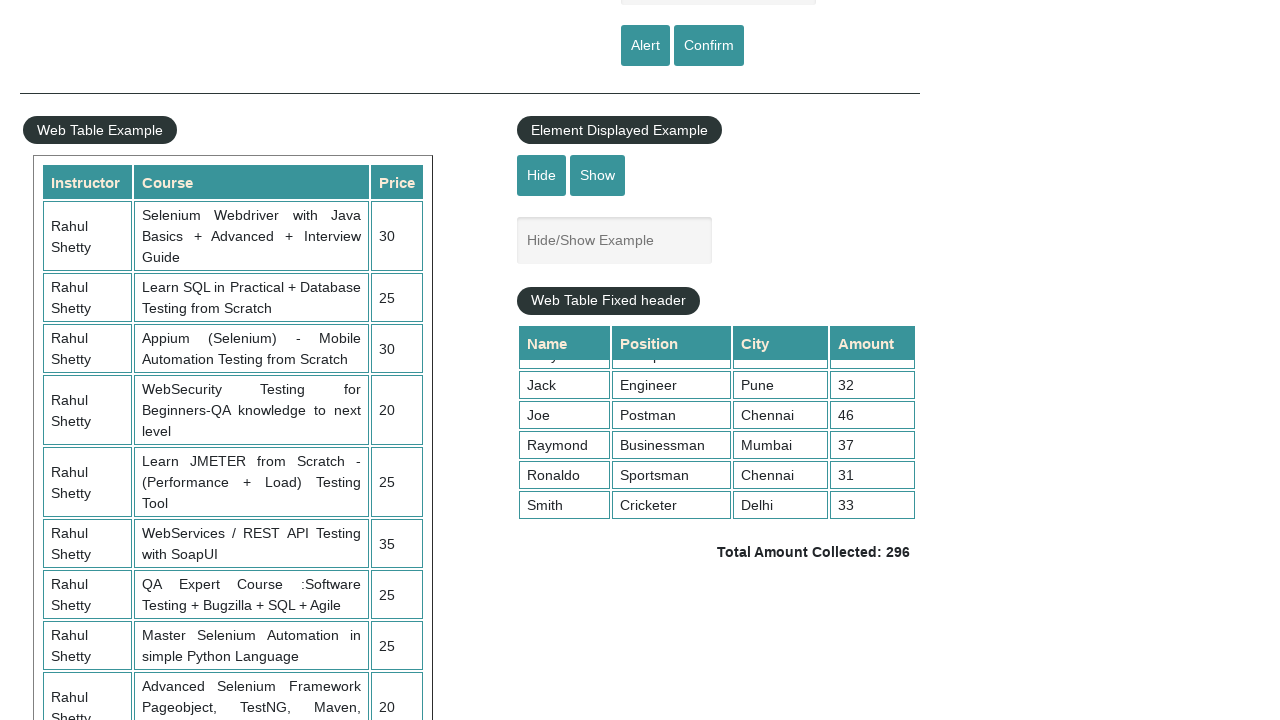

Parsed displayed total amount: 296
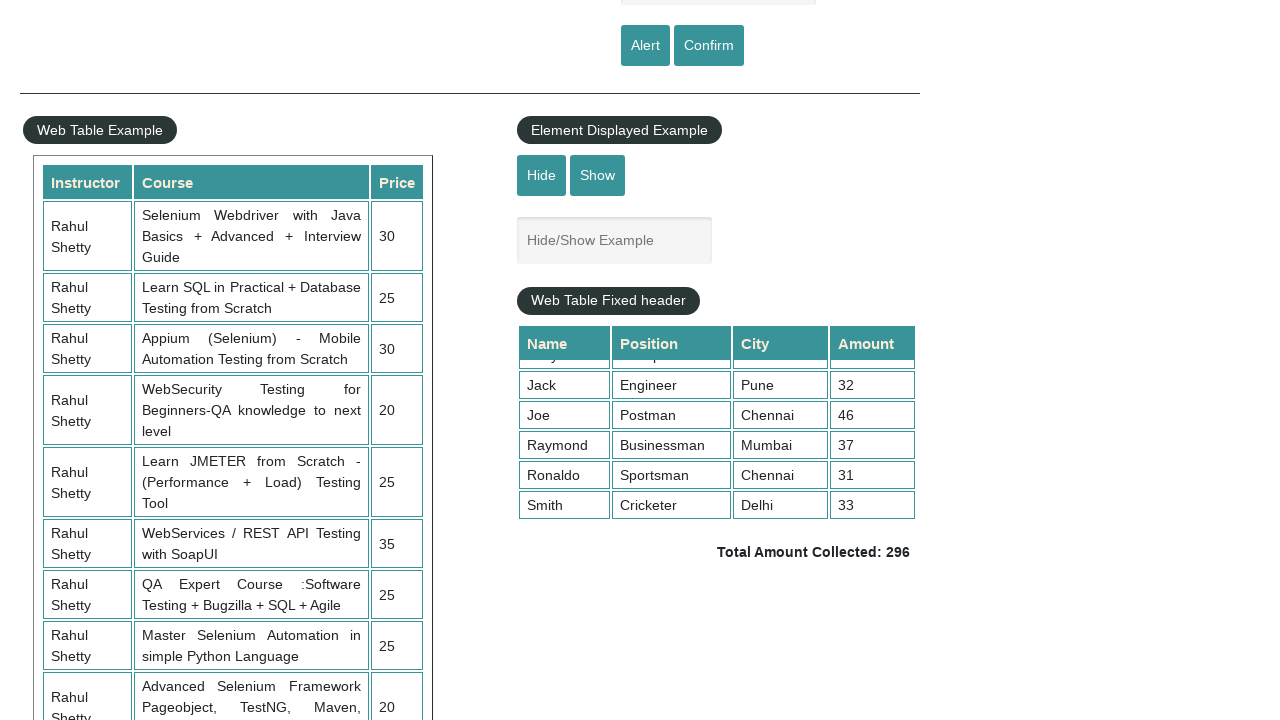

Validated that calculated sum (296) matches displayed total (296)
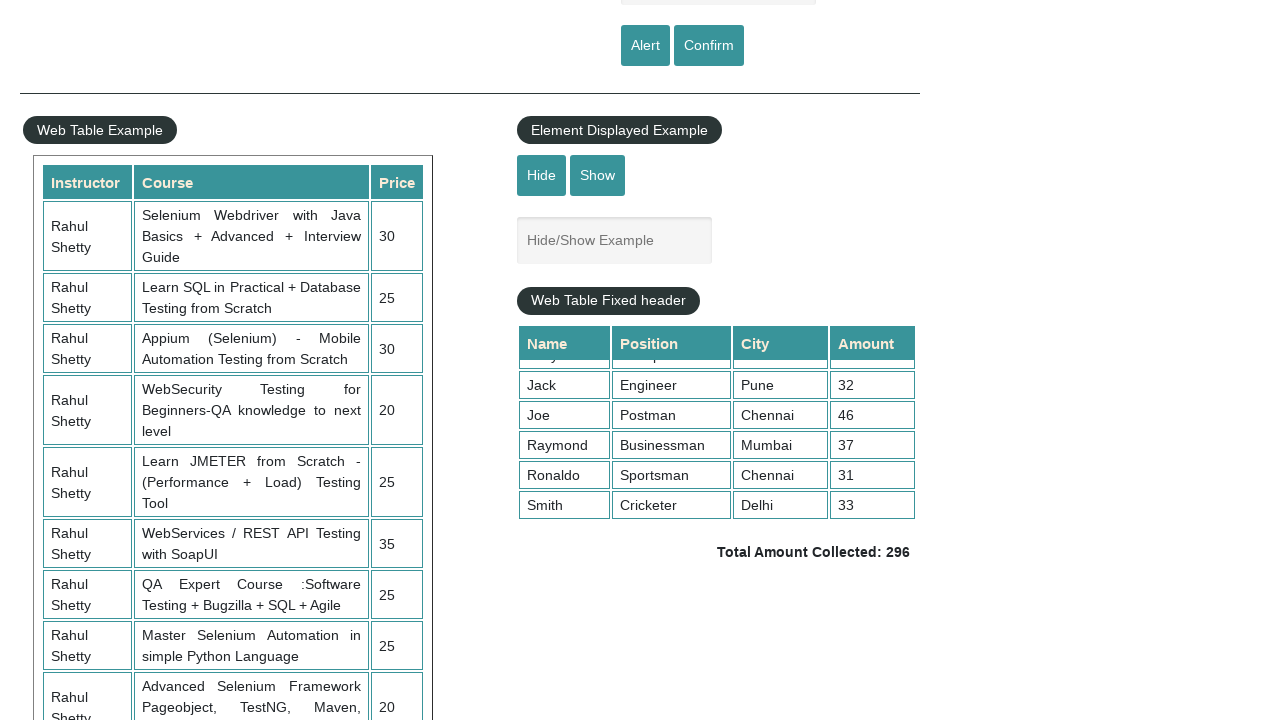

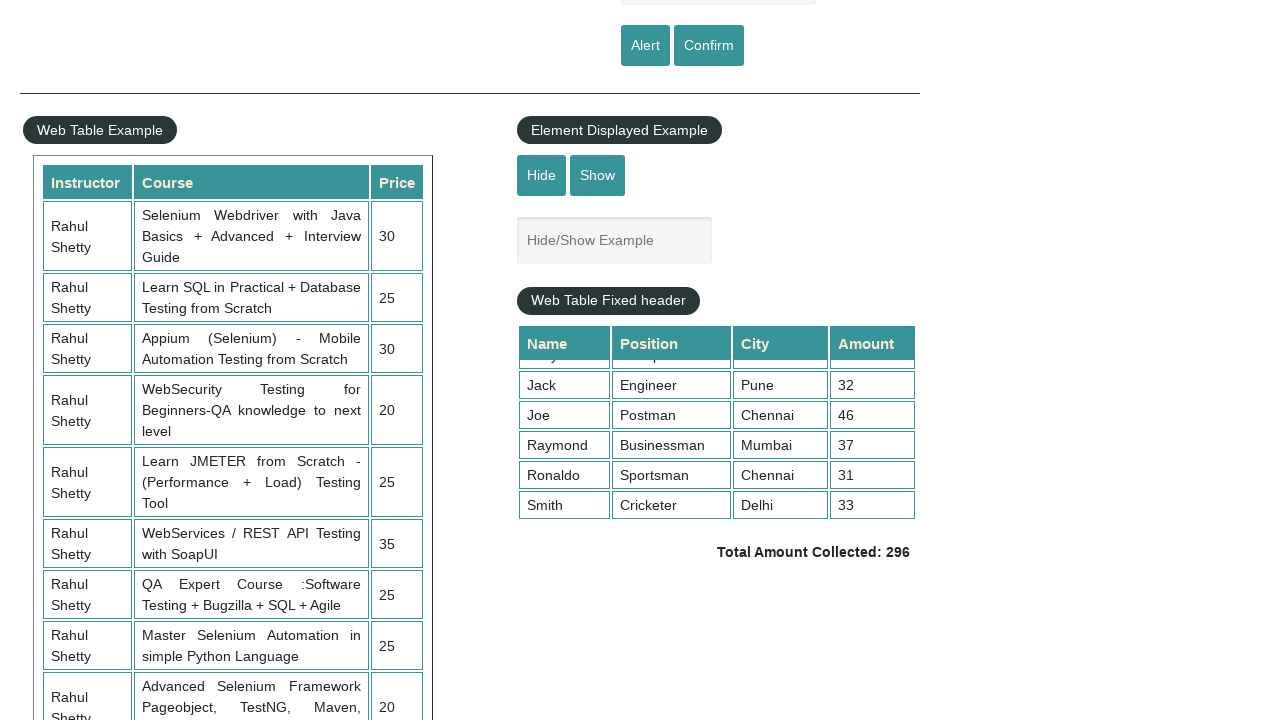